Tests window handling by clicking a button to open a new browser window, switching to that window, and filling a form field in the new window.

Starting URL: https://www.hyrtutorials.com/p/window-handles-practice.html

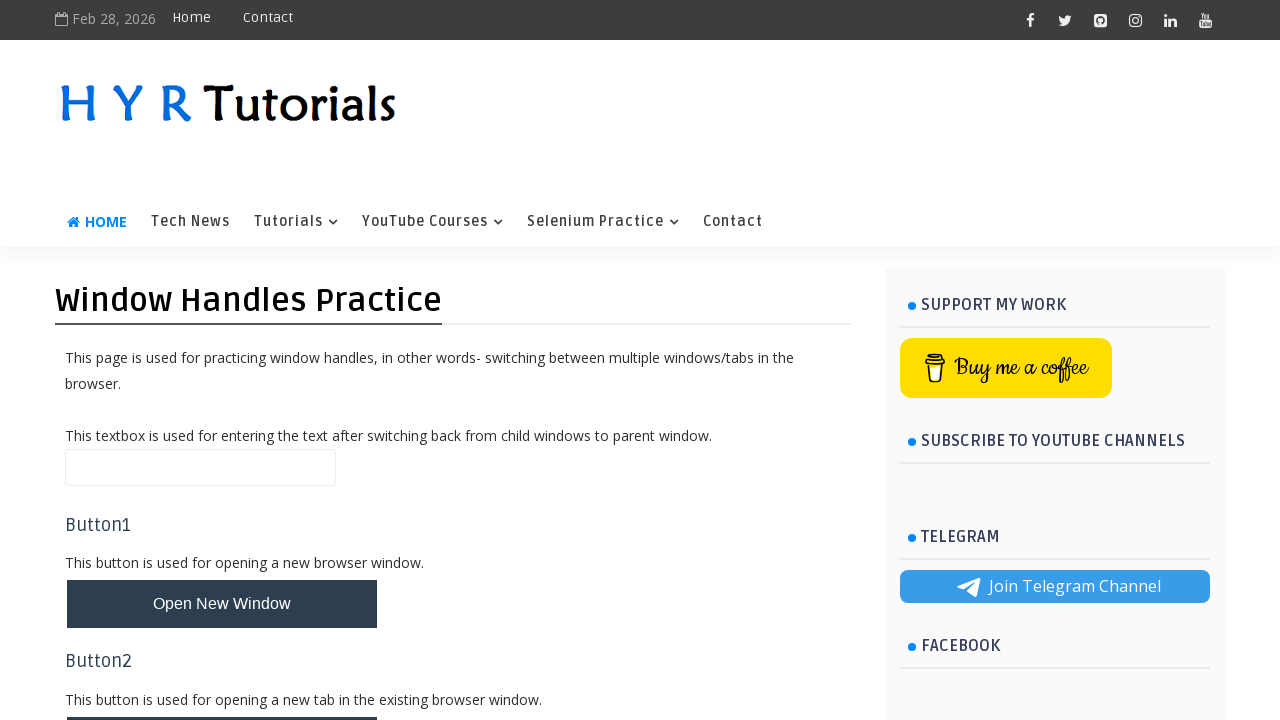

Clicked button to open new browser window at (222, 604) on #newWindowBtn
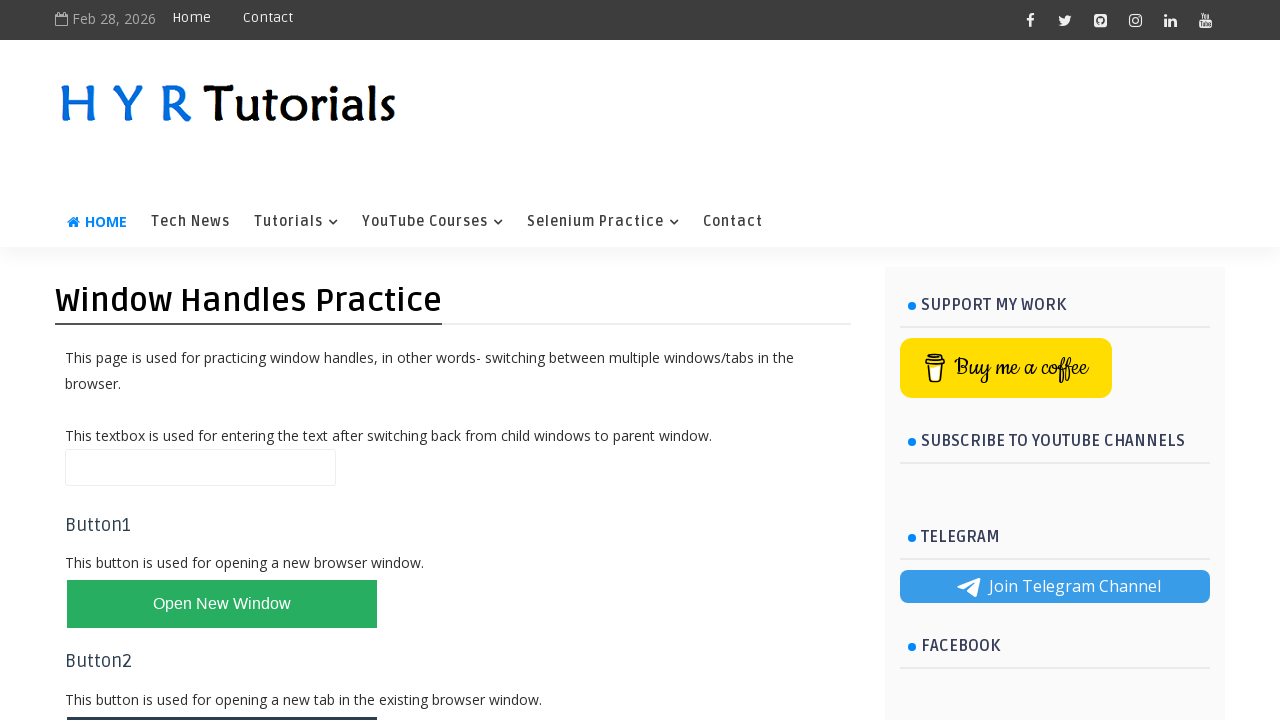

Captured new browser window page object
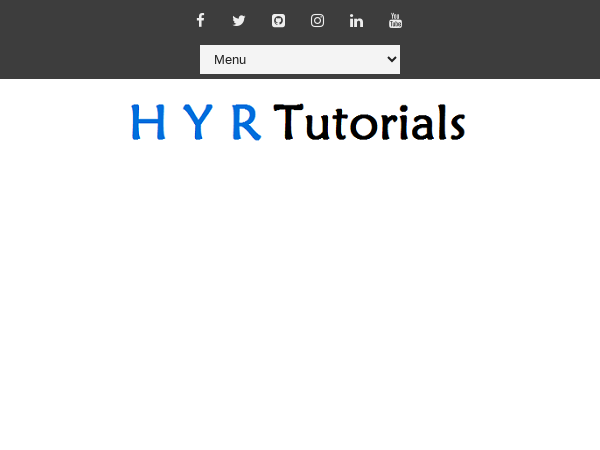

New window page loaded successfully
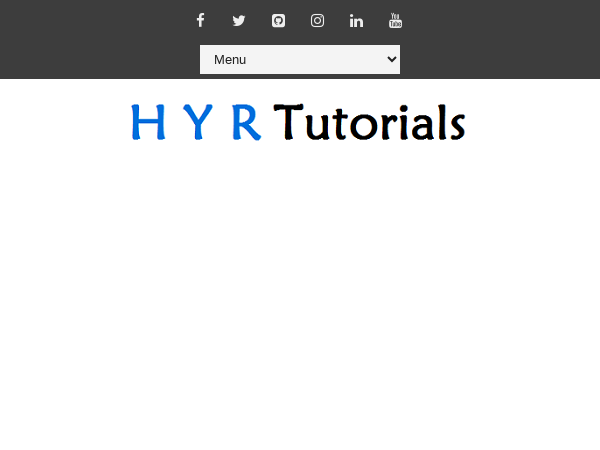

Filled firstName field with 'bharthi' in new window on #firstName
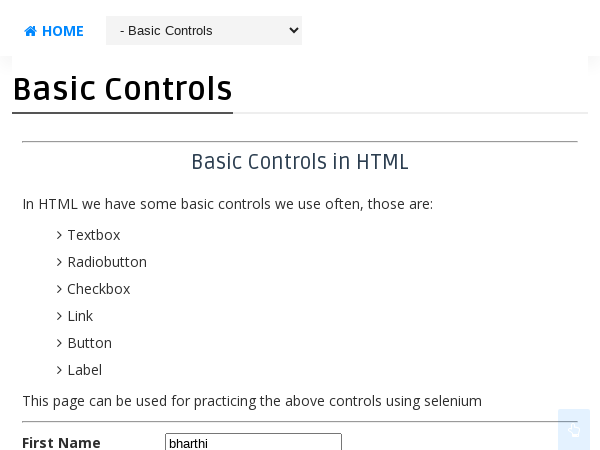

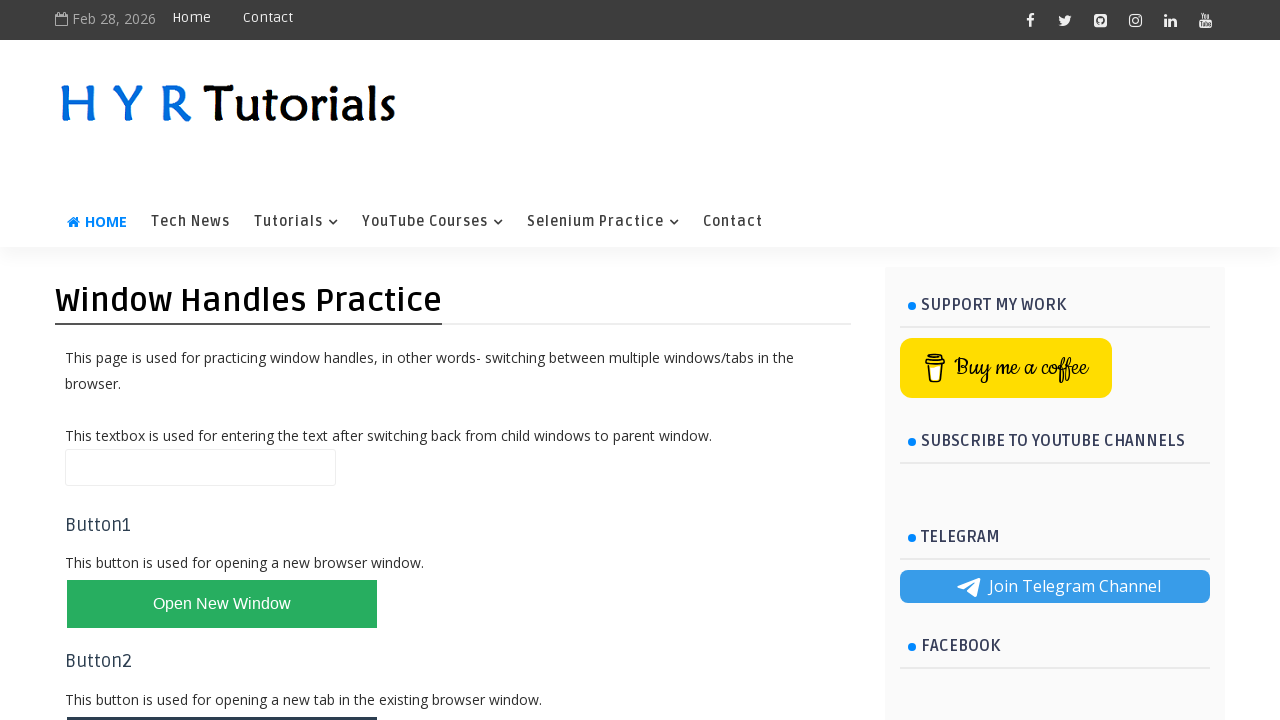